Tests right-click context menu functionality by performing a context click on a button element on the jQuery contextMenu demo page

Starting URL: http://swisnl.github.io/jQuery-contextMenu/demo.html

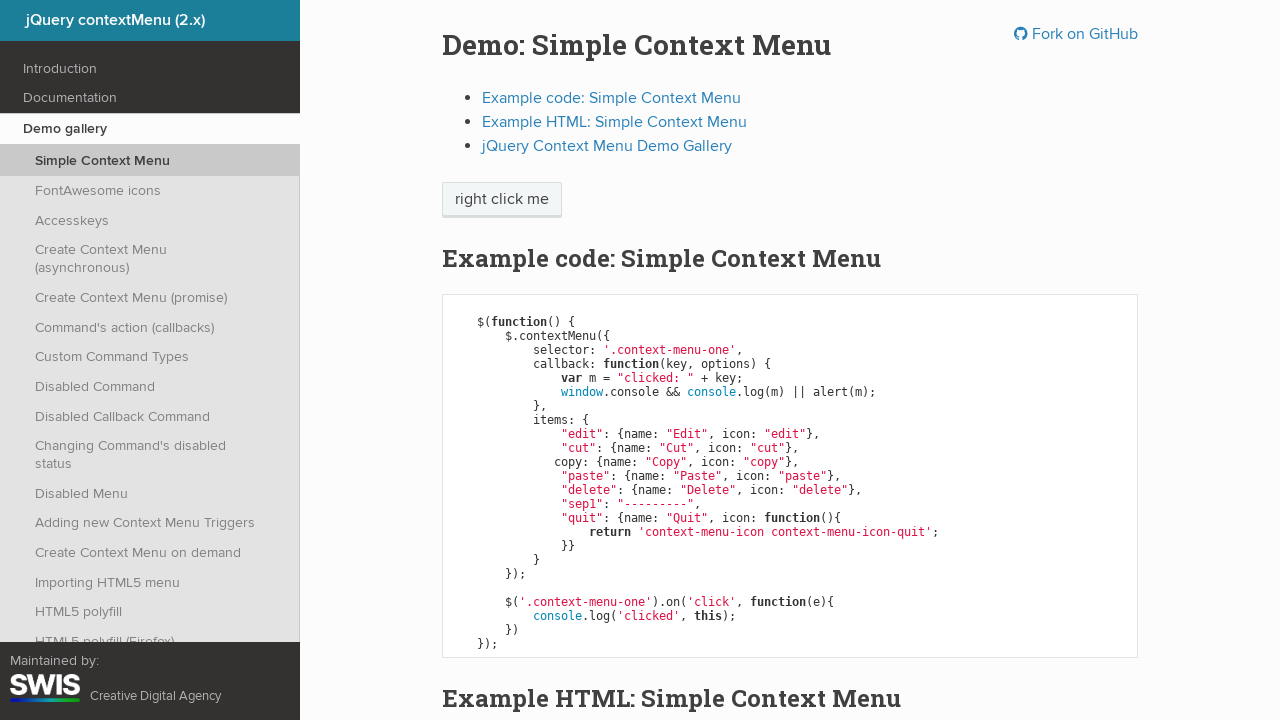

Located the context menu button/span element
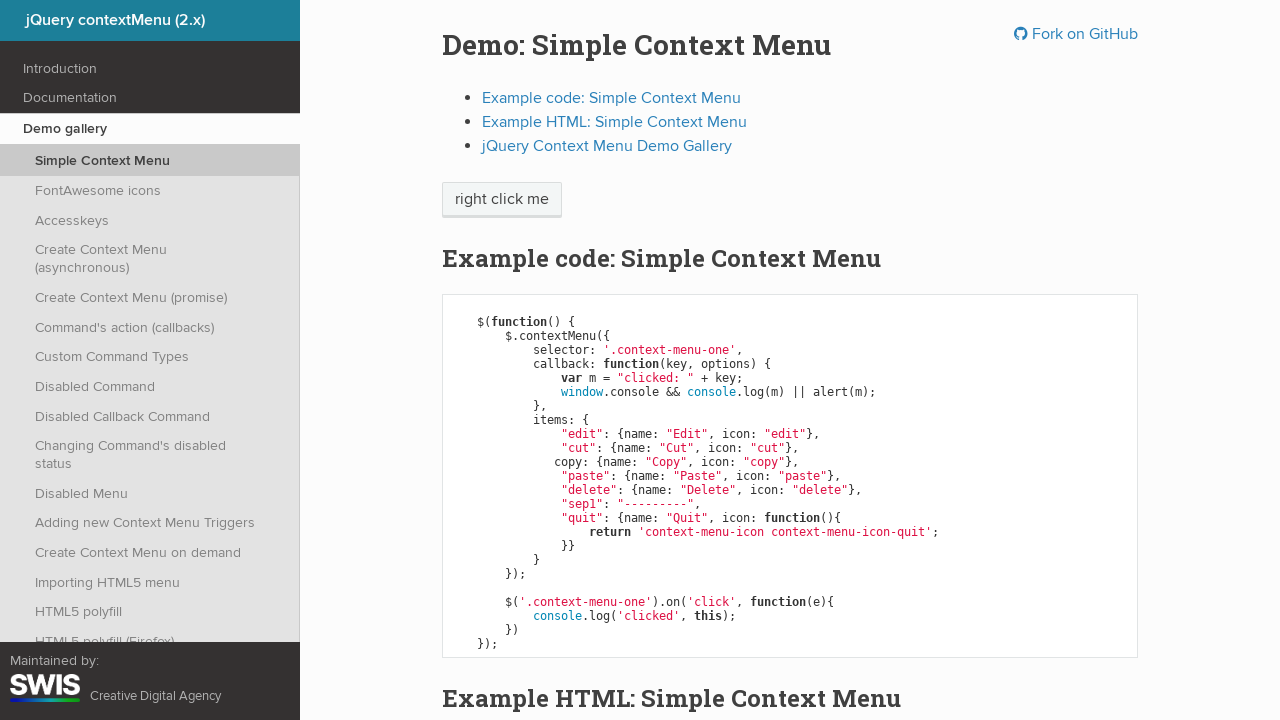

Button element is now visible
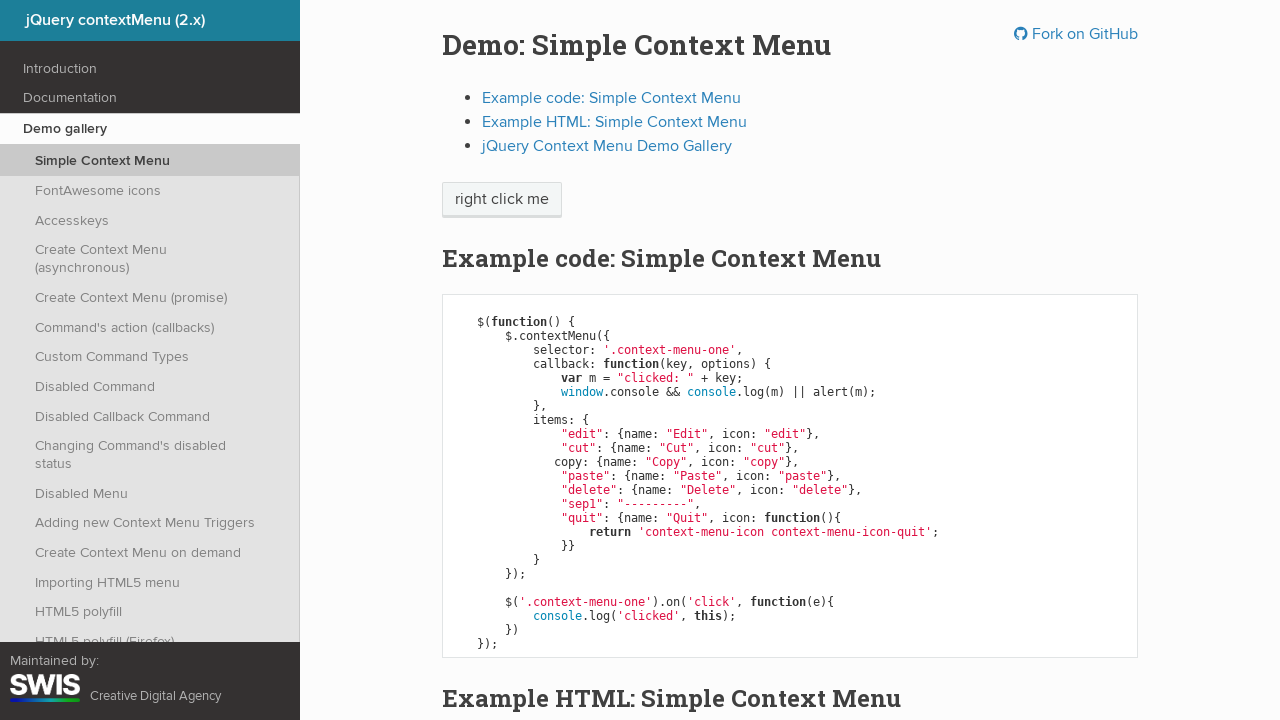

Performed right-click context click on the button at (502, 200) on xpath=//html/body/div/section/div/div/div/p/span
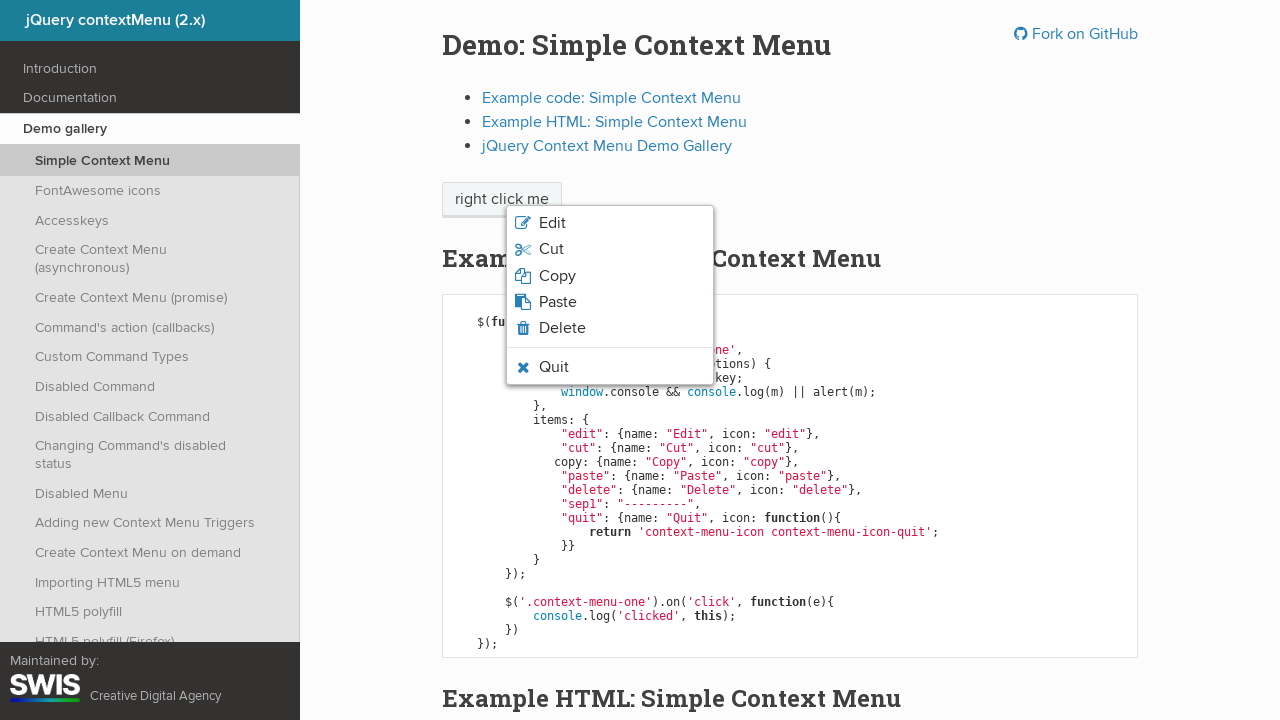

Context menu appeared and is visible
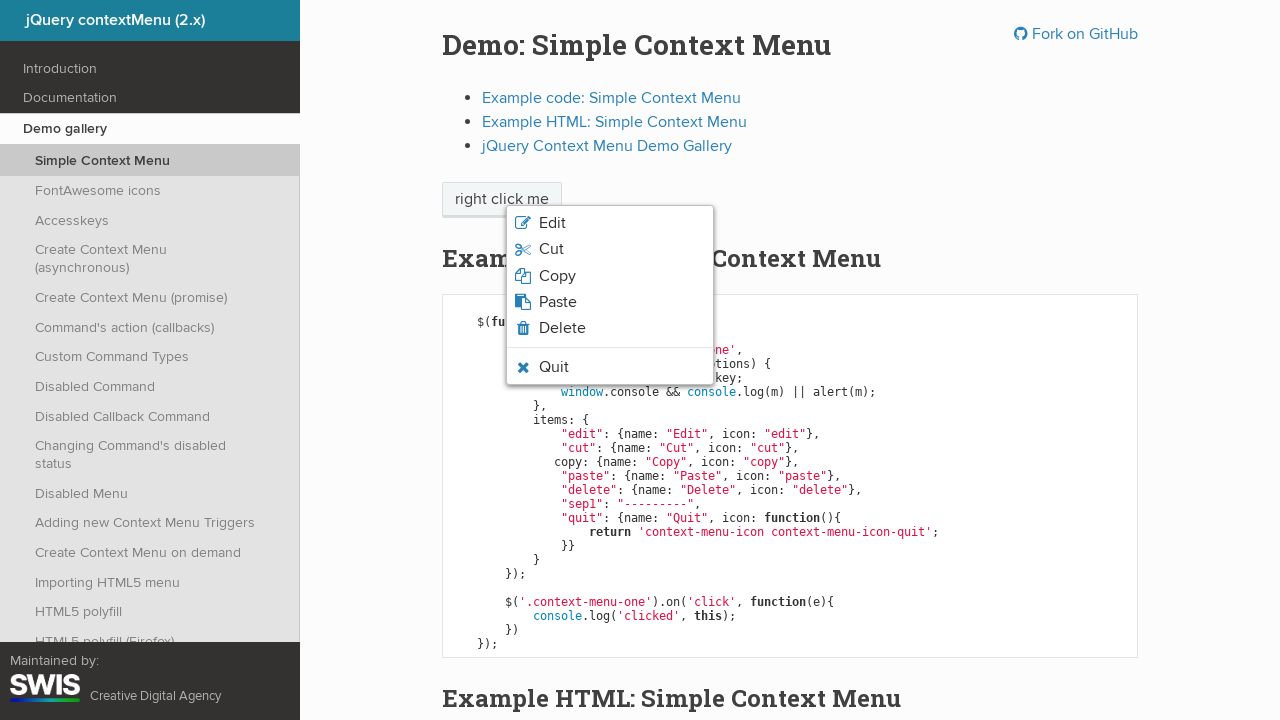

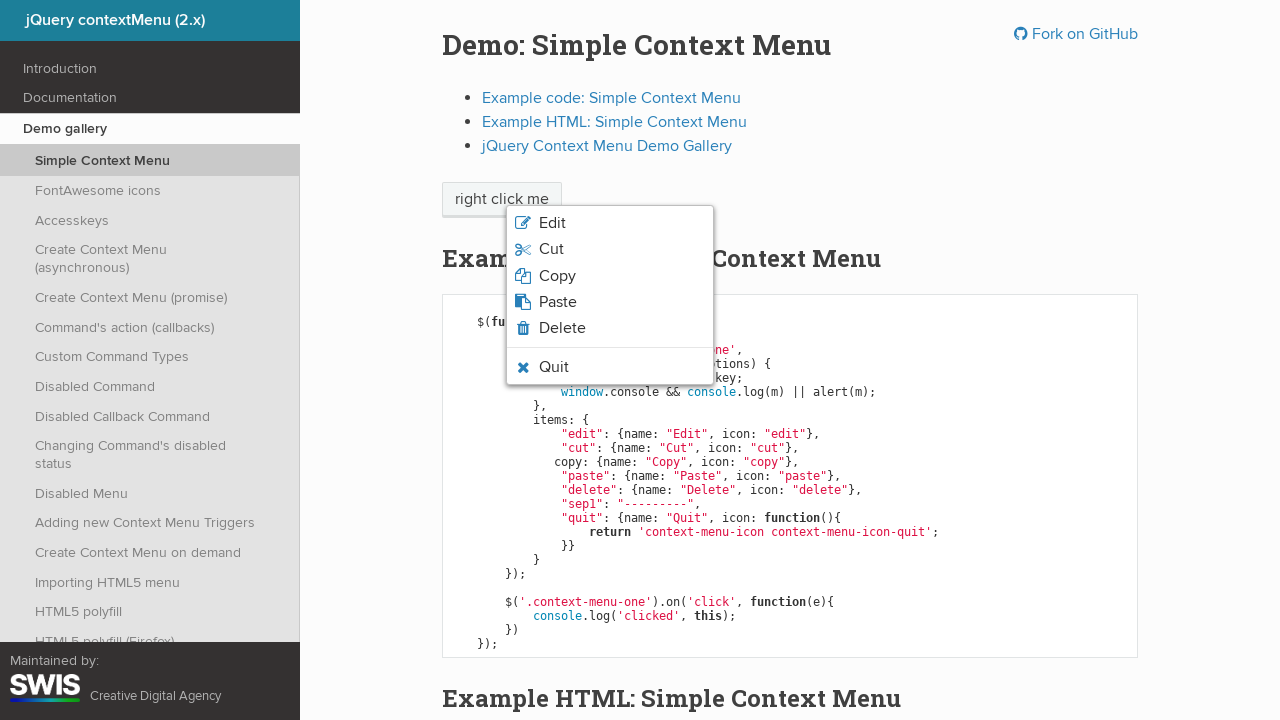